Tests button click functionality on a GitHub Pages site by clicking a button and verifying the page responds

Starting URL: https://mazonline.github.io/index.html

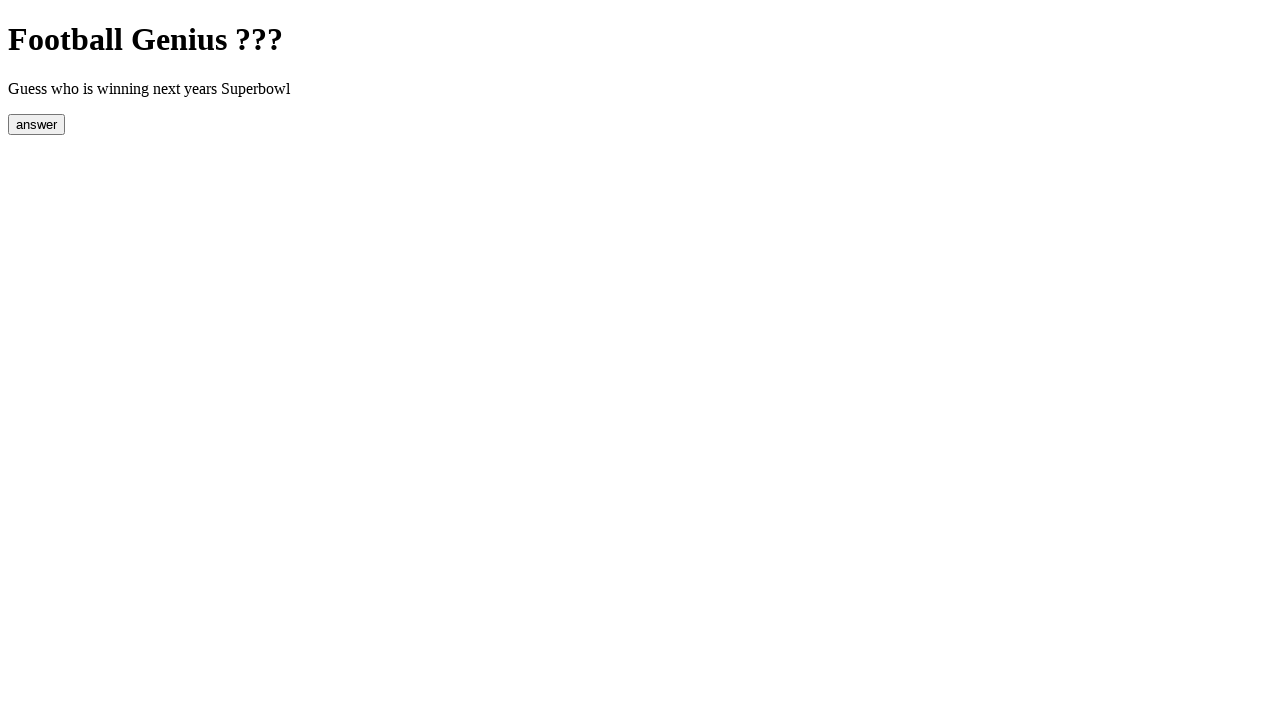

Navigated to GitHub Pages site
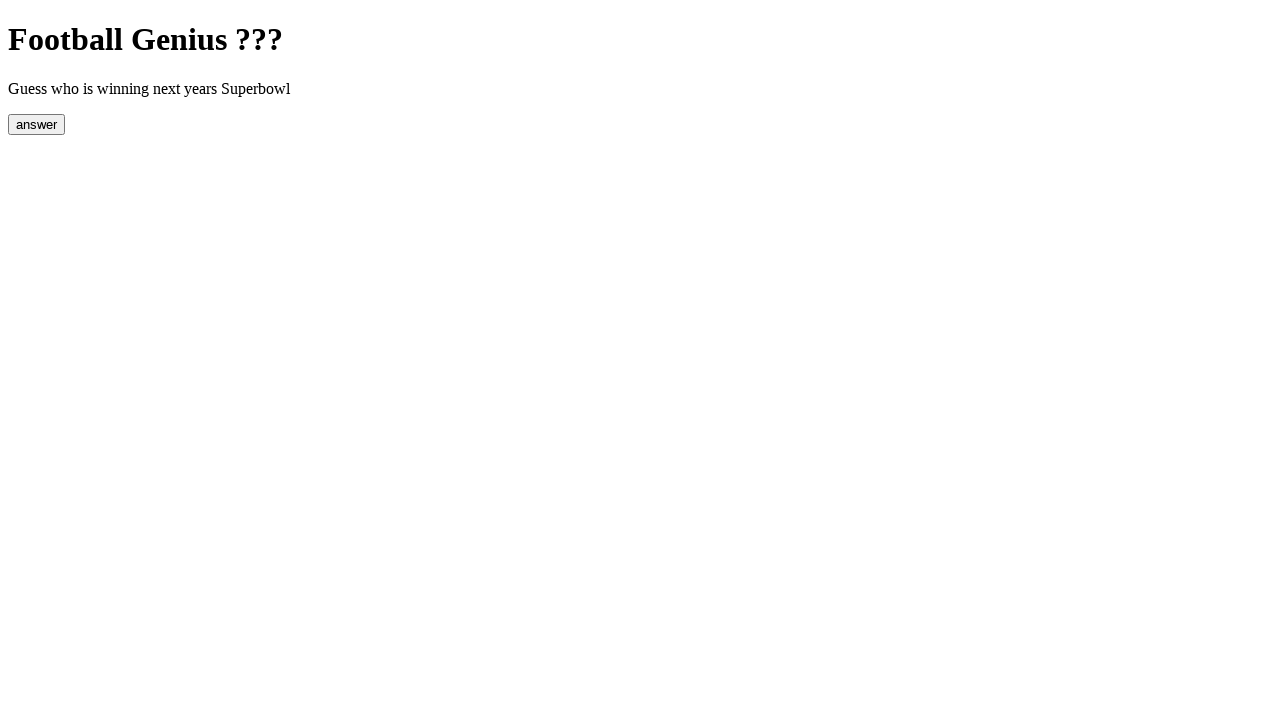

Clicked button on the page at (36, 124) on button
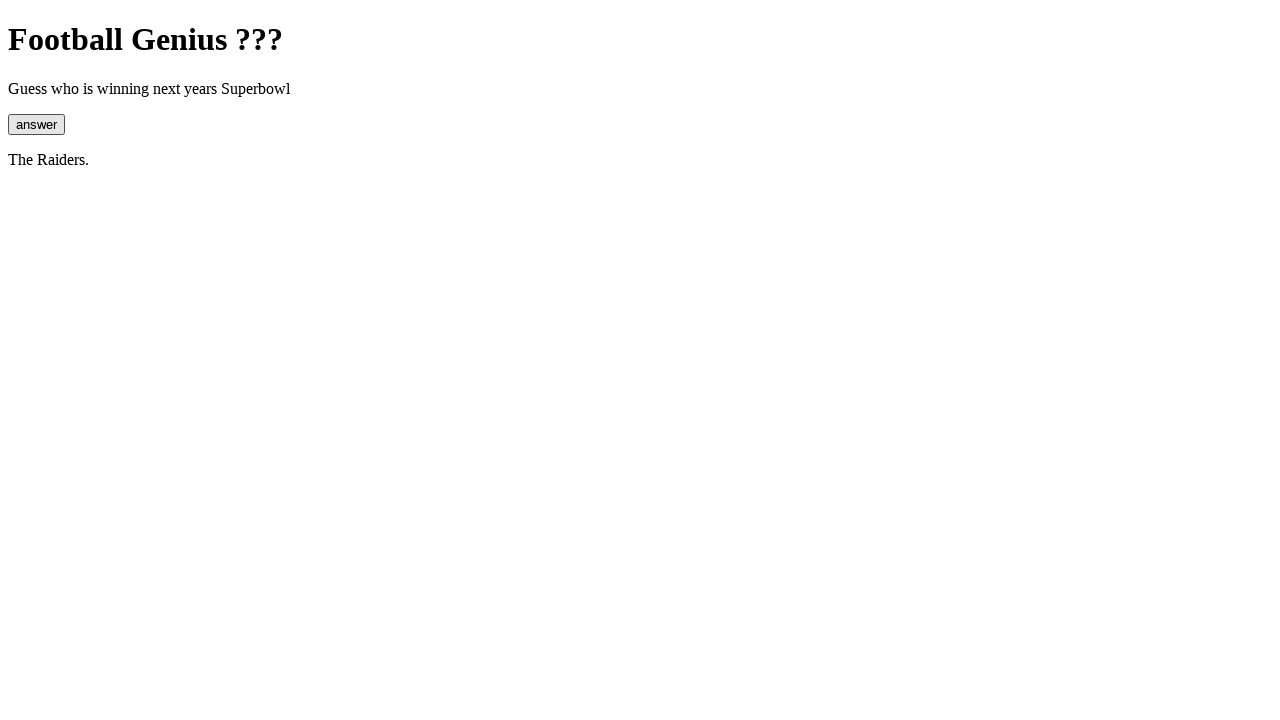

Page reached network idle state
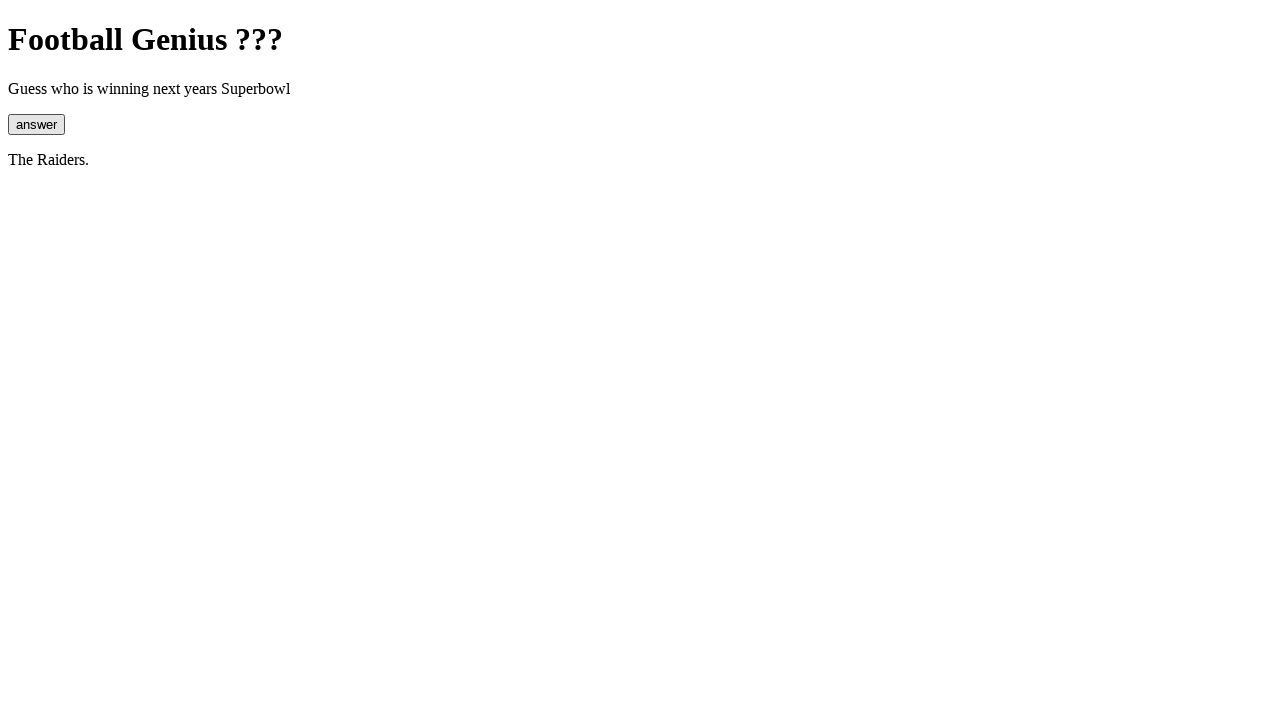

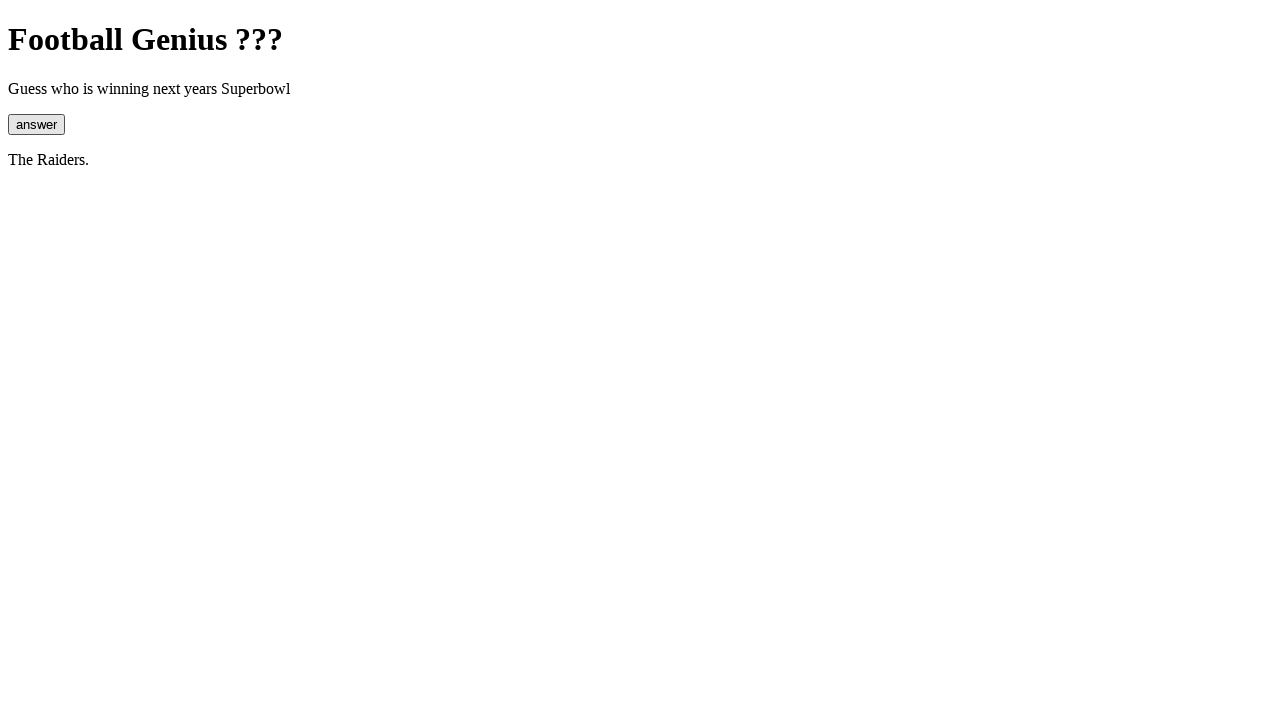